Tests file upload functionality by selecting a file via the file input field and submitting the upload form, then verifying the uploaded filename is displayed on the confirmation page.

Starting URL: https://the-internet.herokuapp.com/upload

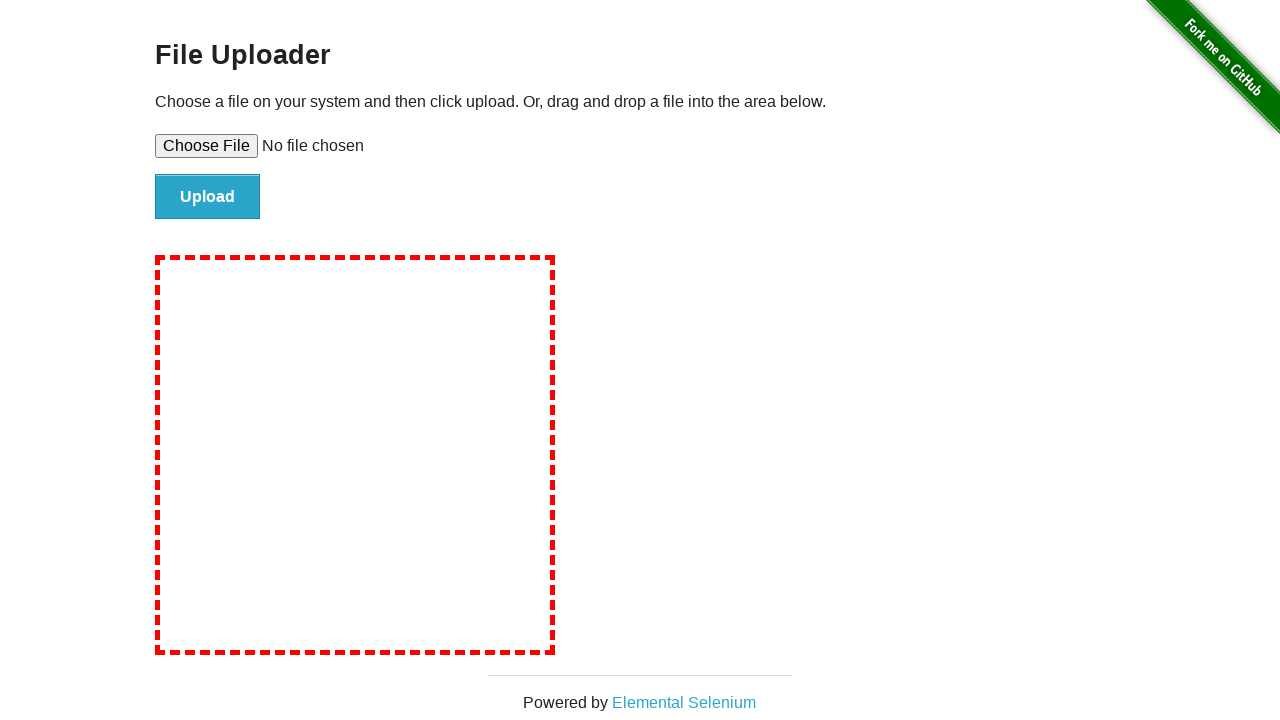

Created temporary test file for upload
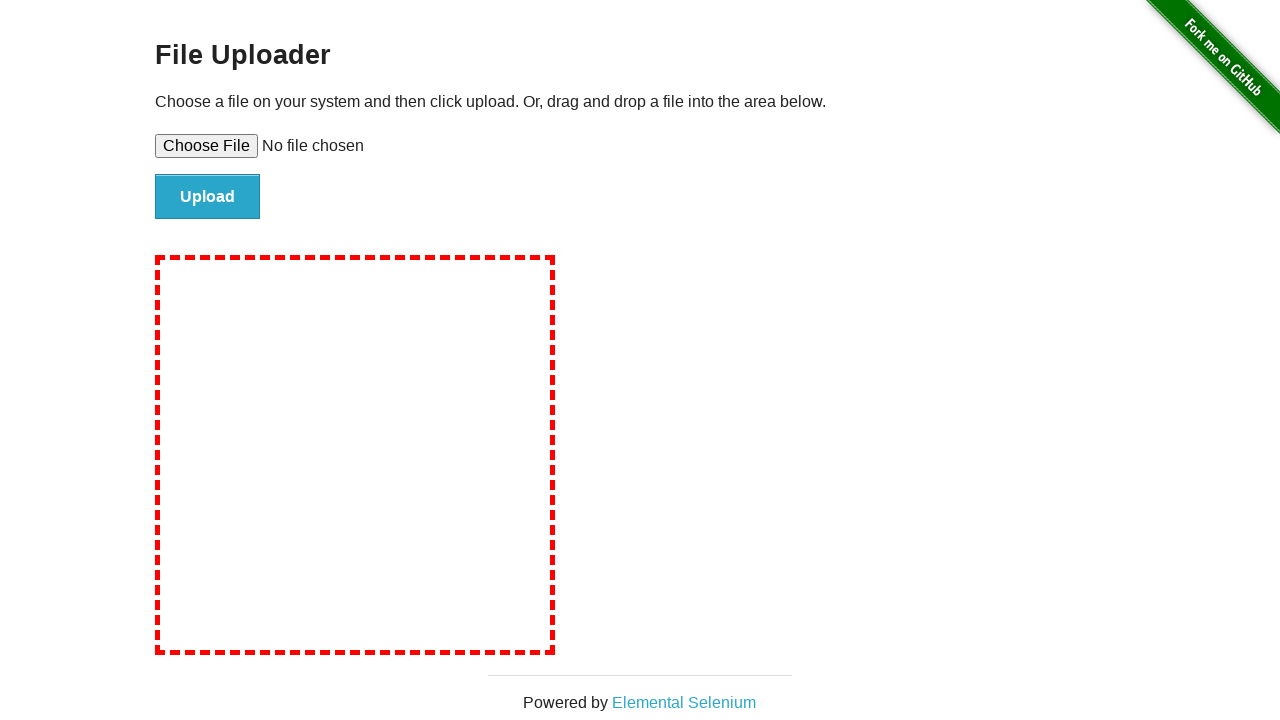

Selected test file in the file upload input
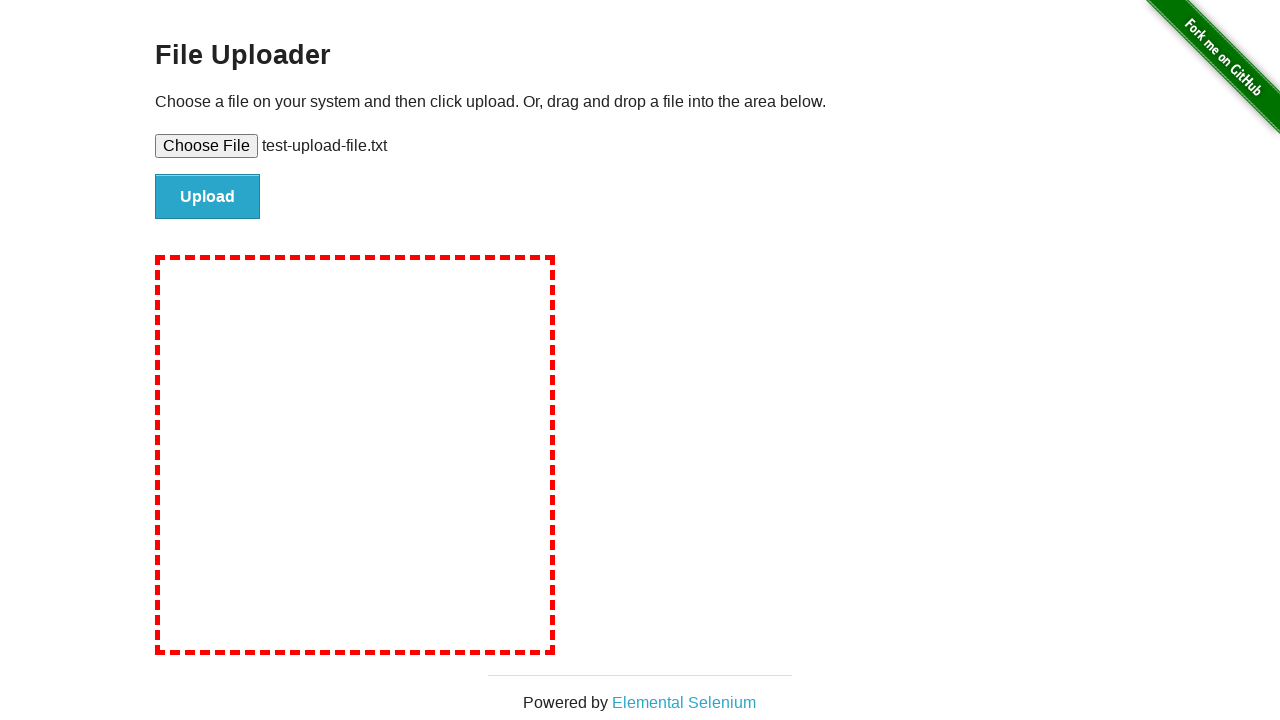

Clicked submit button to upload file at (208, 197) on #file-submit
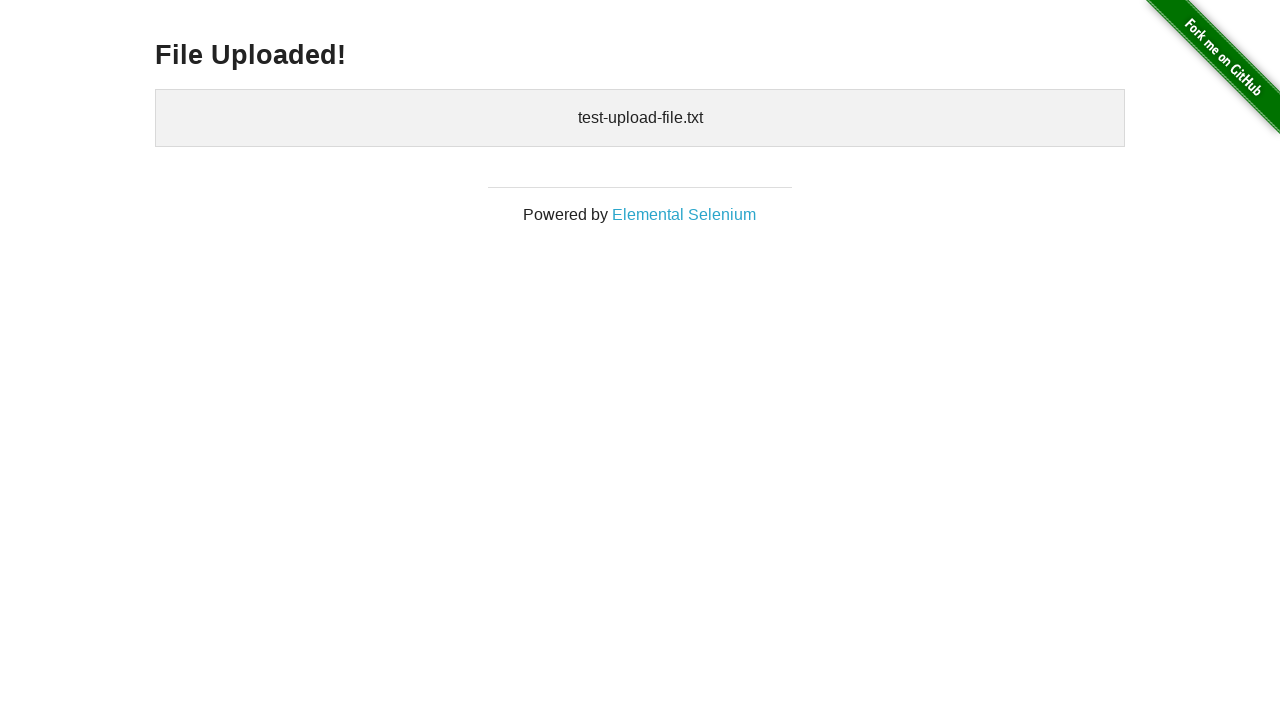

Upload confirmation page loaded with uploaded files section
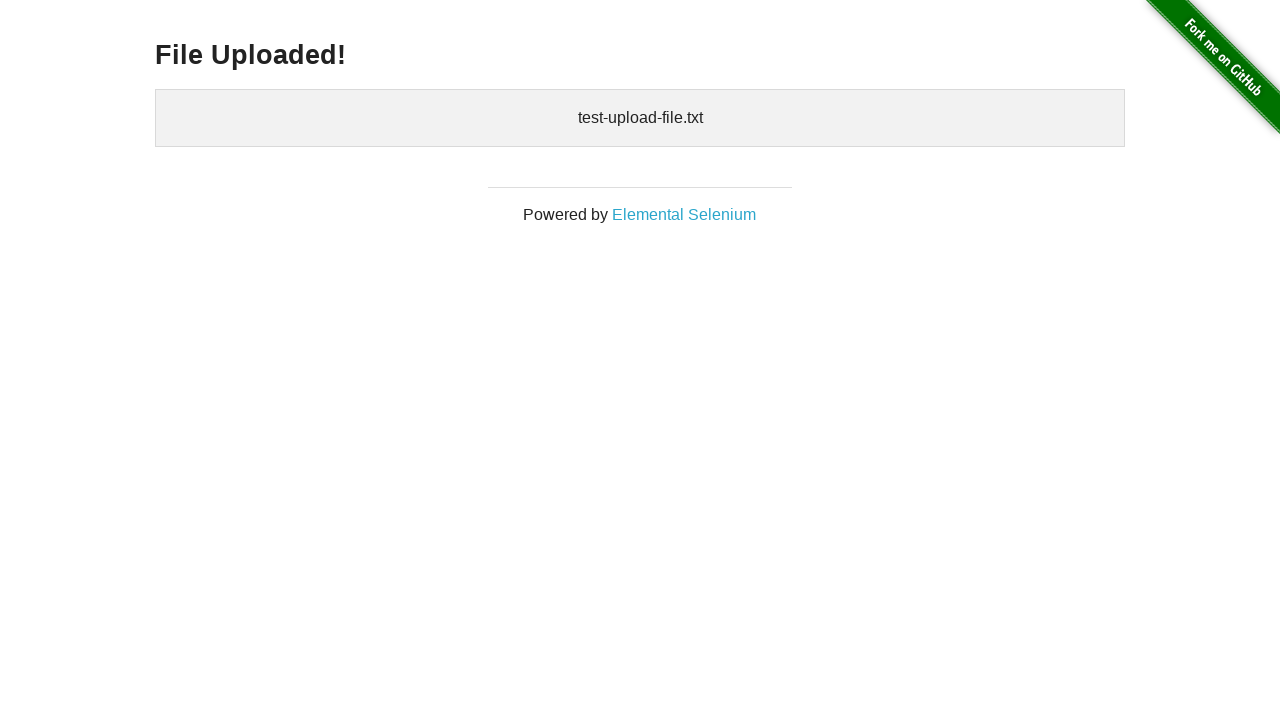

Verified uploaded filename 'test-upload-file.txt' is displayed on confirmation page
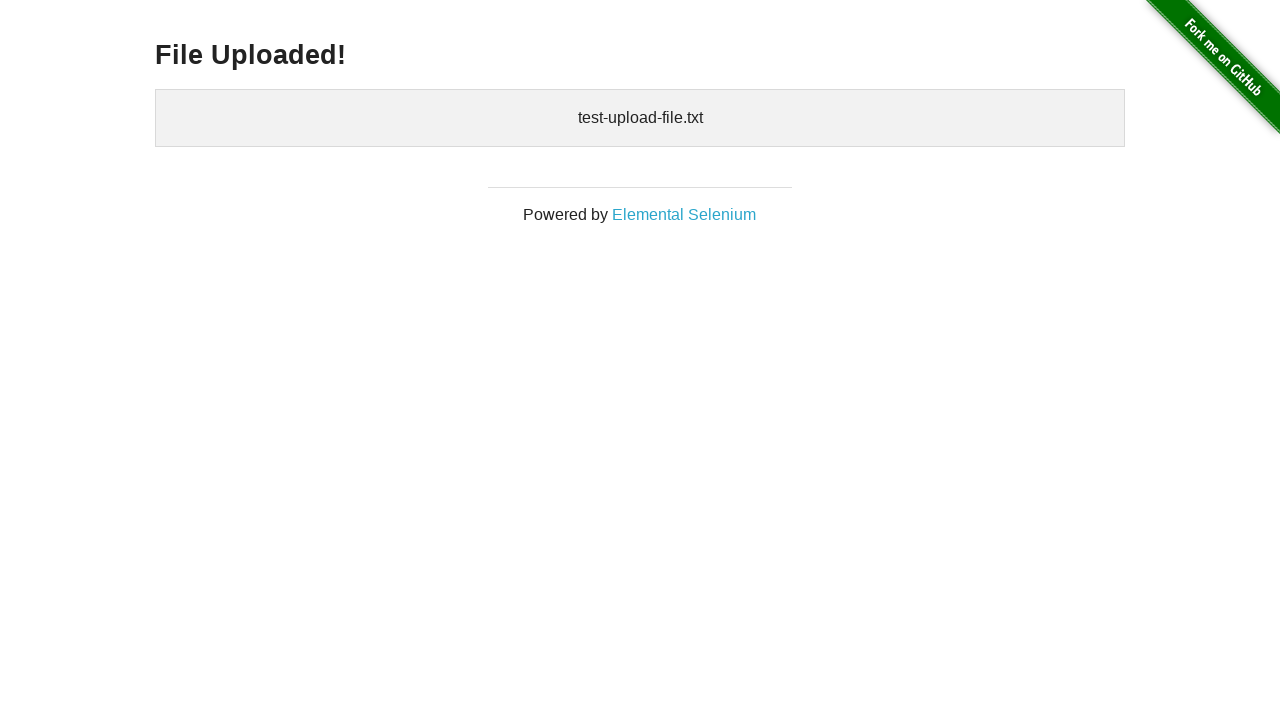

Cleaned up temporary test file
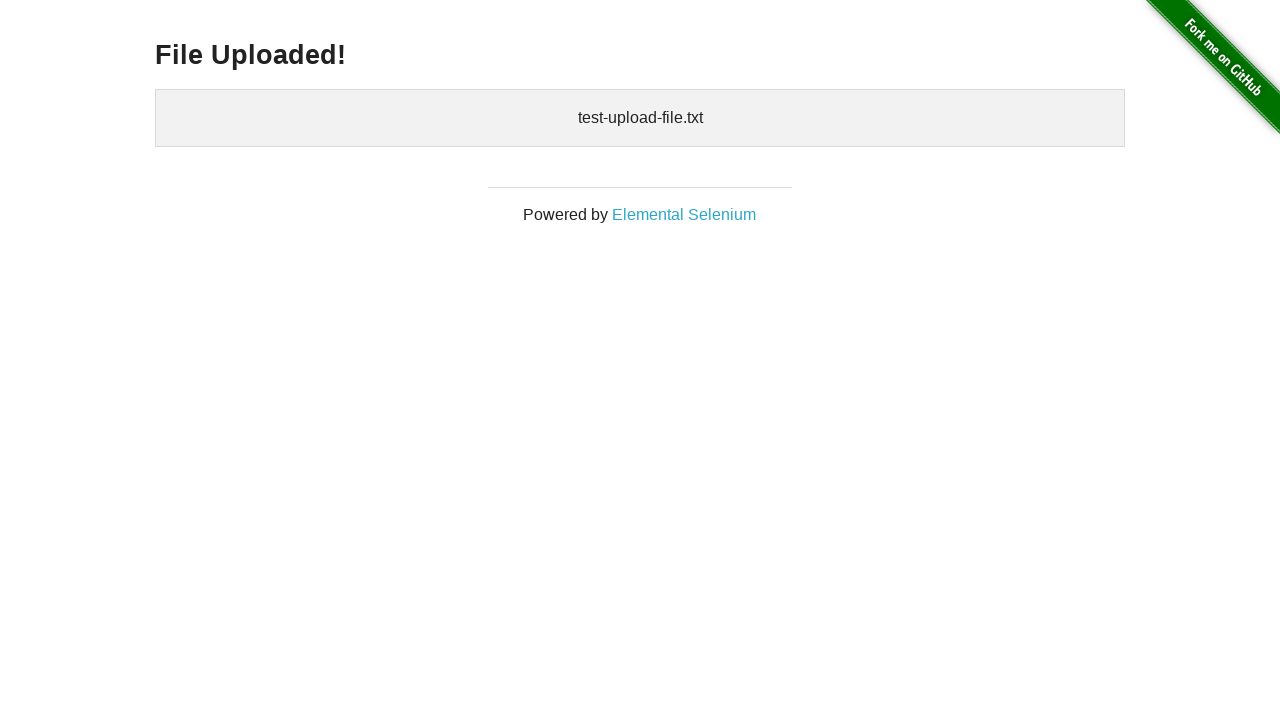

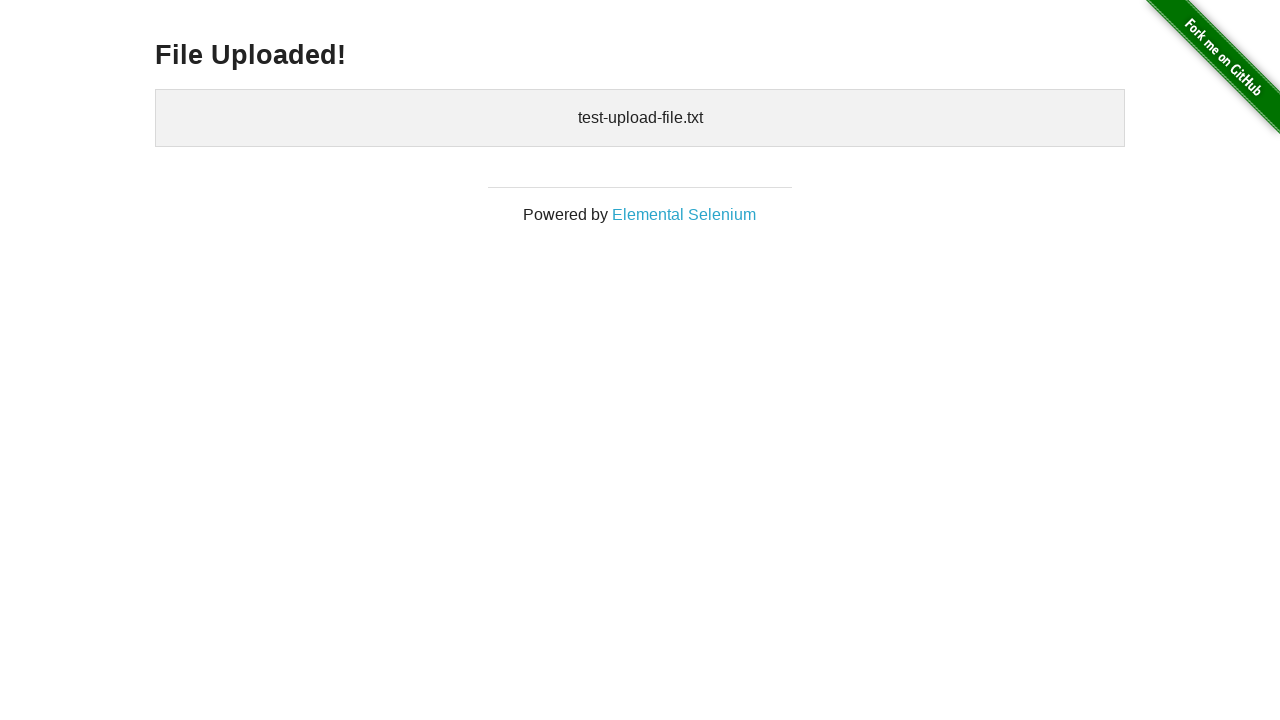